Navigates to a practice automation website with SSL certificate handling capabilities configured

Starting URL: https://rahulshettyacademy.com/AutomationPractice/

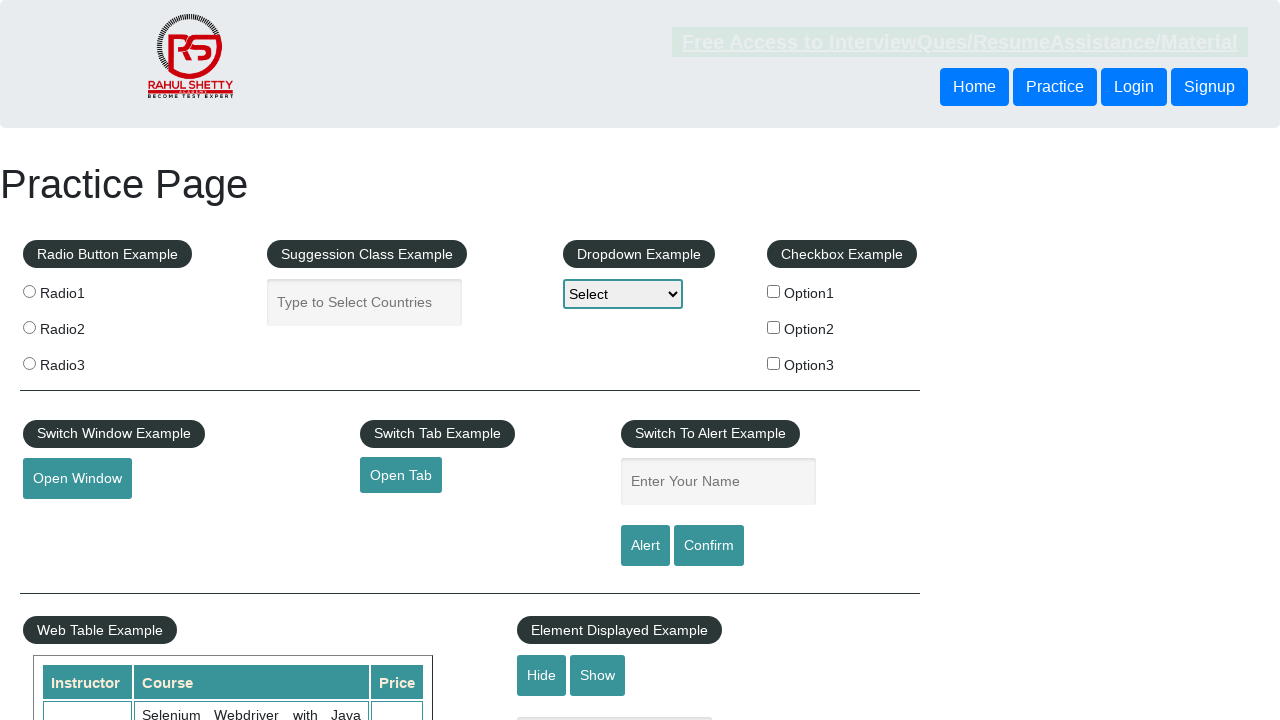

Navigated to Rahul Shetty Academy automation practice website with SSL certificate handling
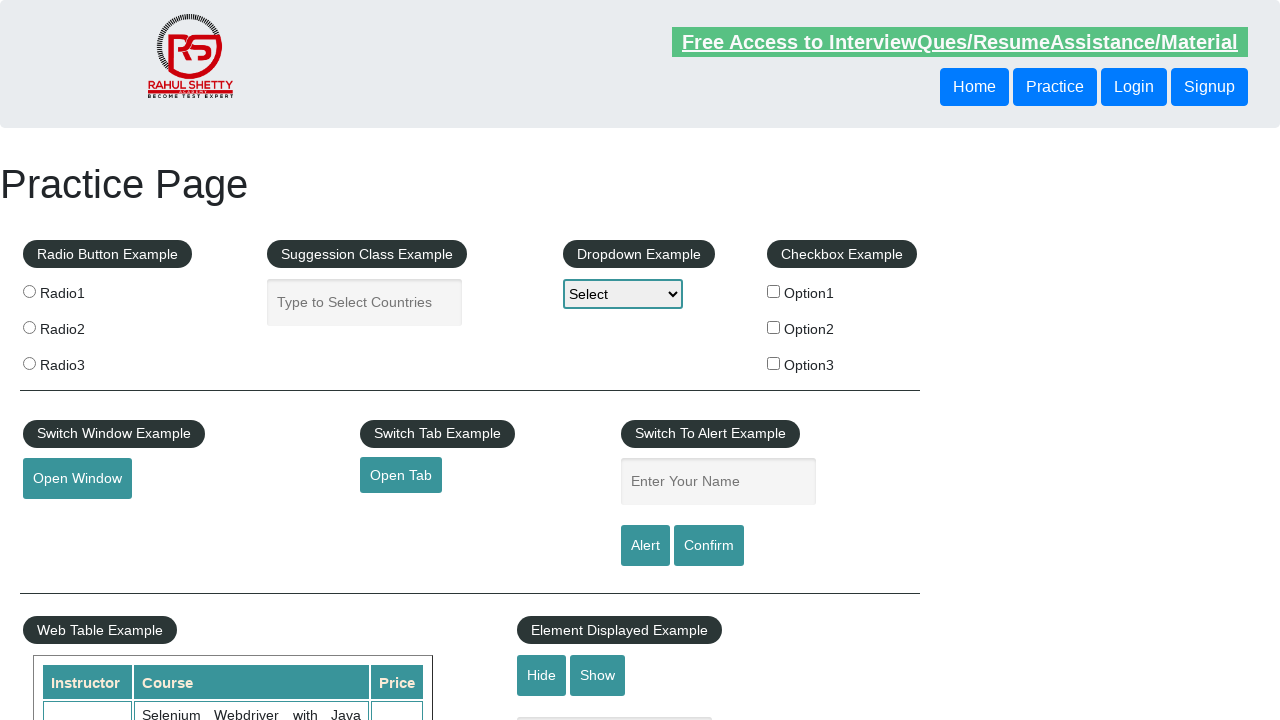

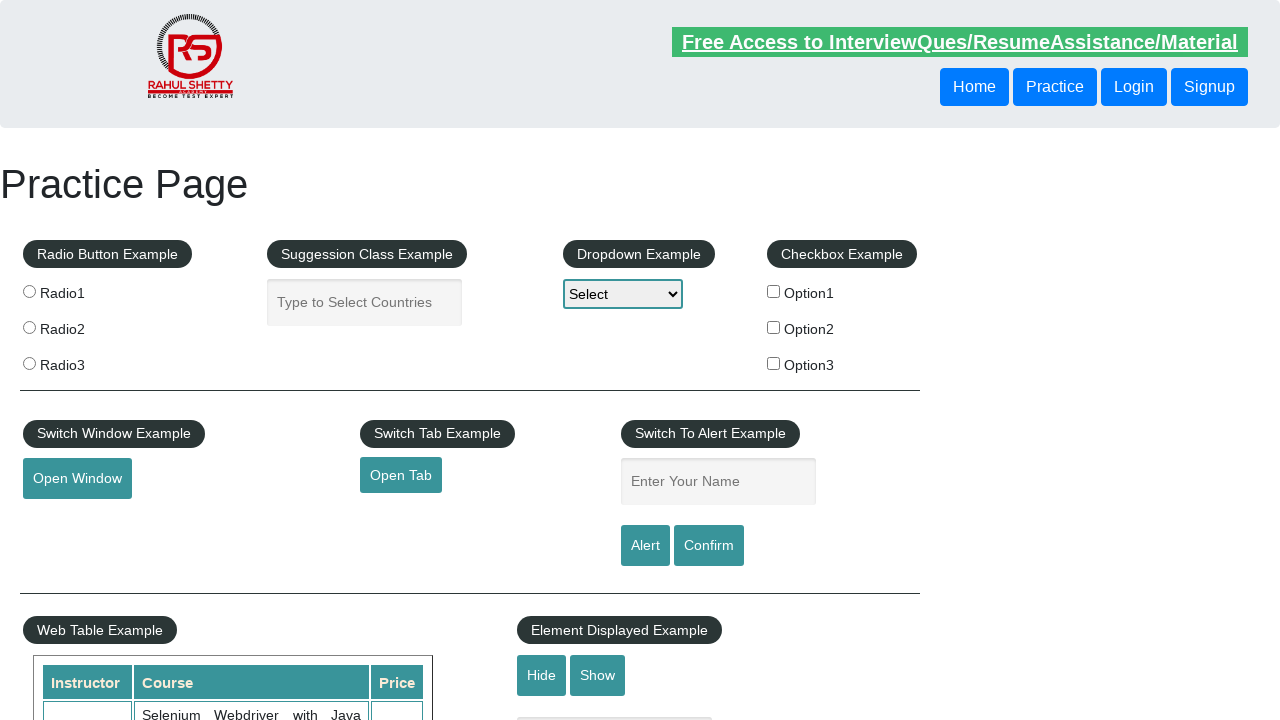